Navigates to a WordPress blog page and verifies that home and author elements are present

Starting URL: https://seleniumatfingertips.wordpress.com/

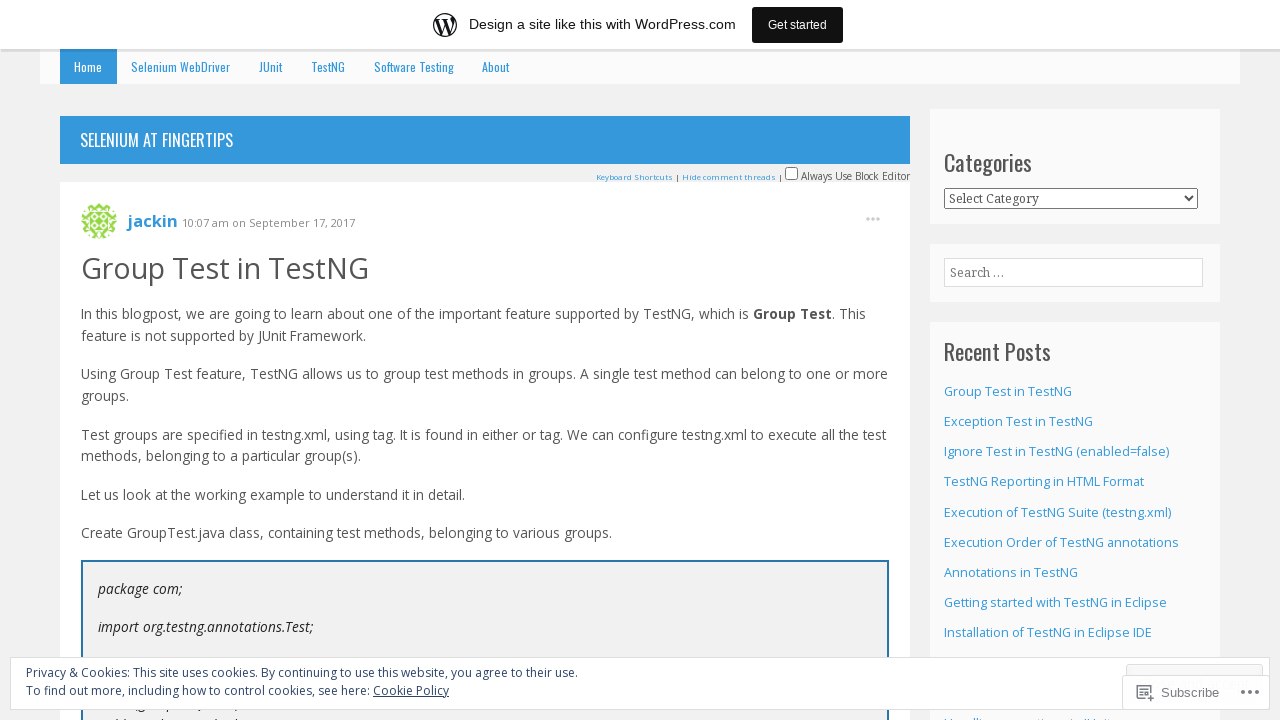

Waited for home navigation element to be present
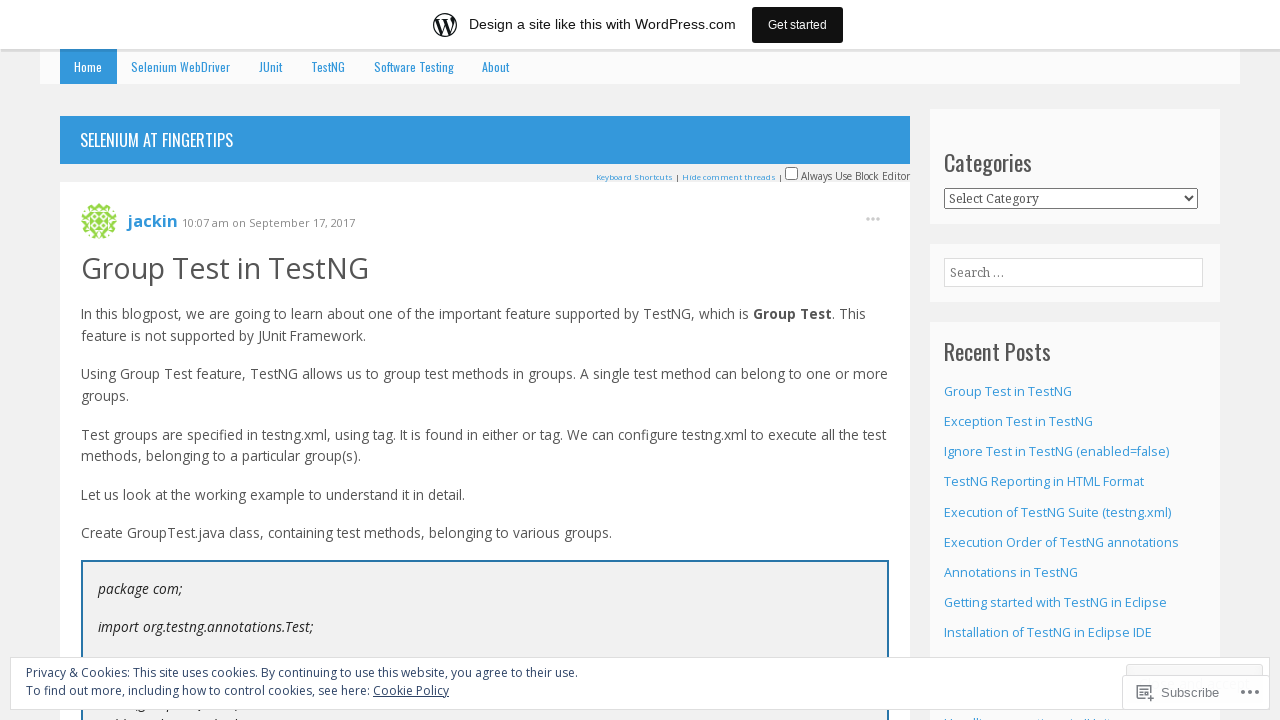

Waited for author link element to be present
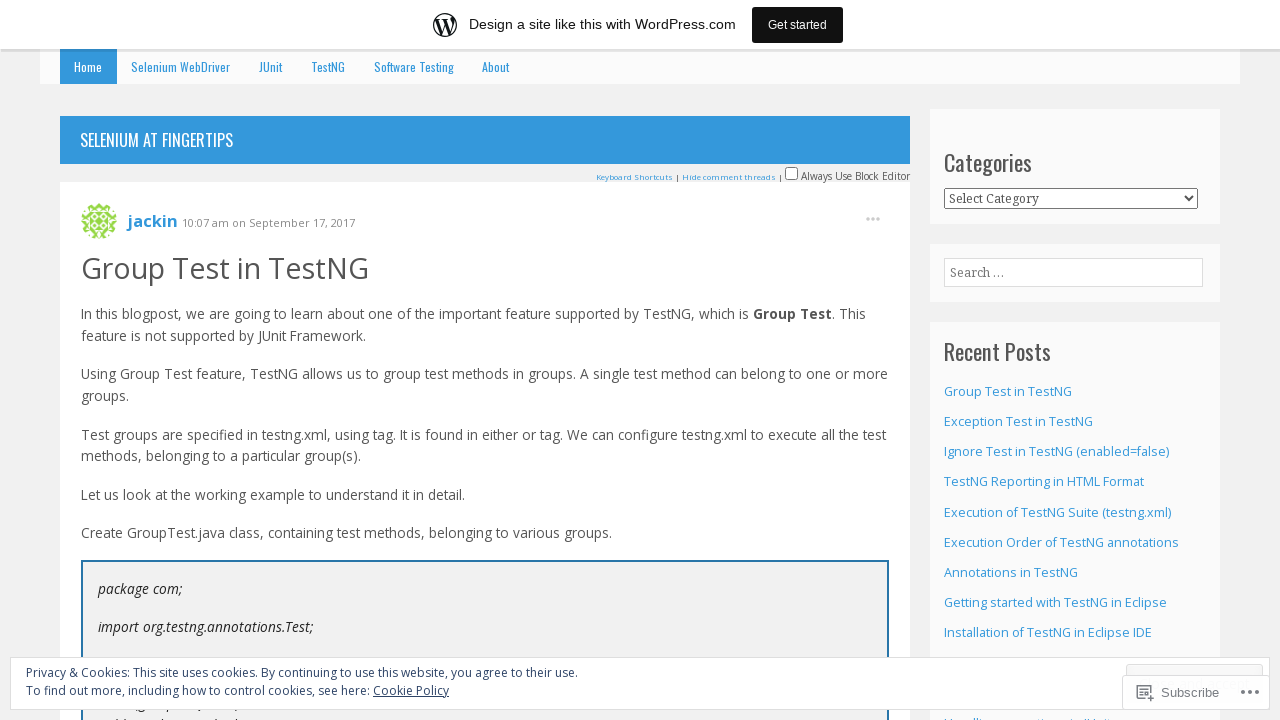

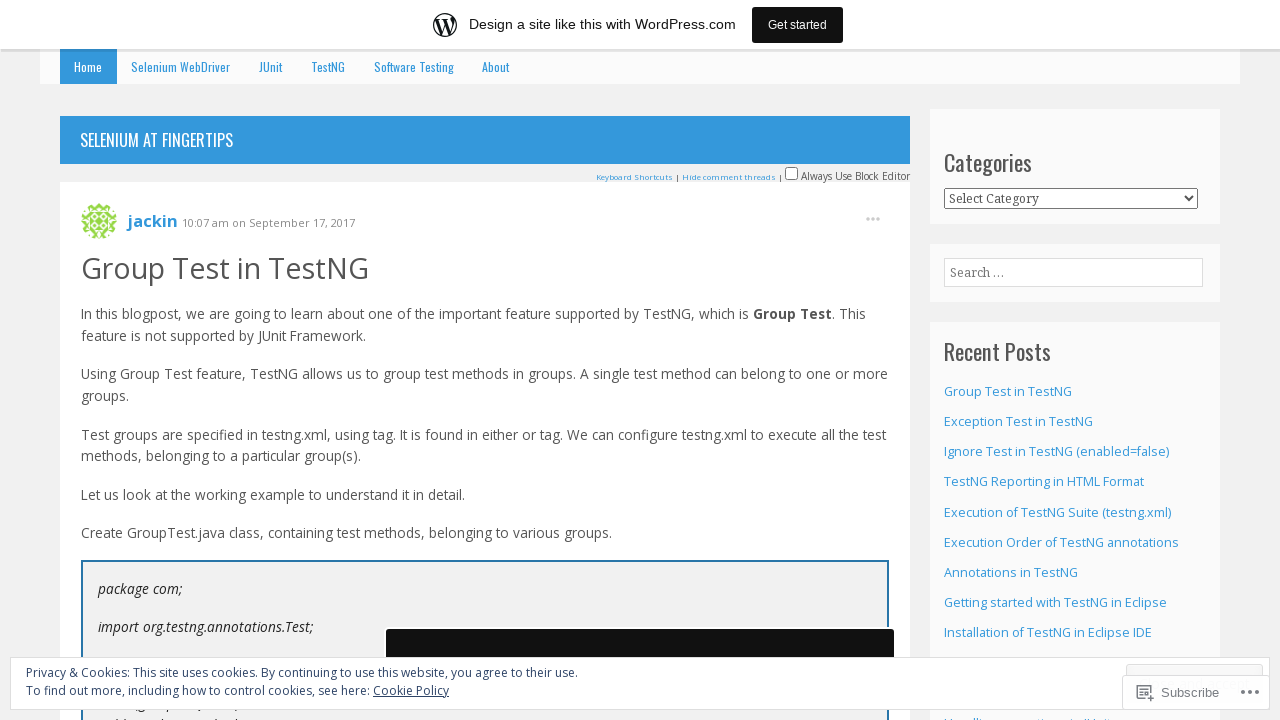